Tests hover interaction on the AJIO e-commerce website by moving the mouse over the WOMEN navigation menu item to trigger a dropdown menu

Starting URL: https://www.ajio.com/

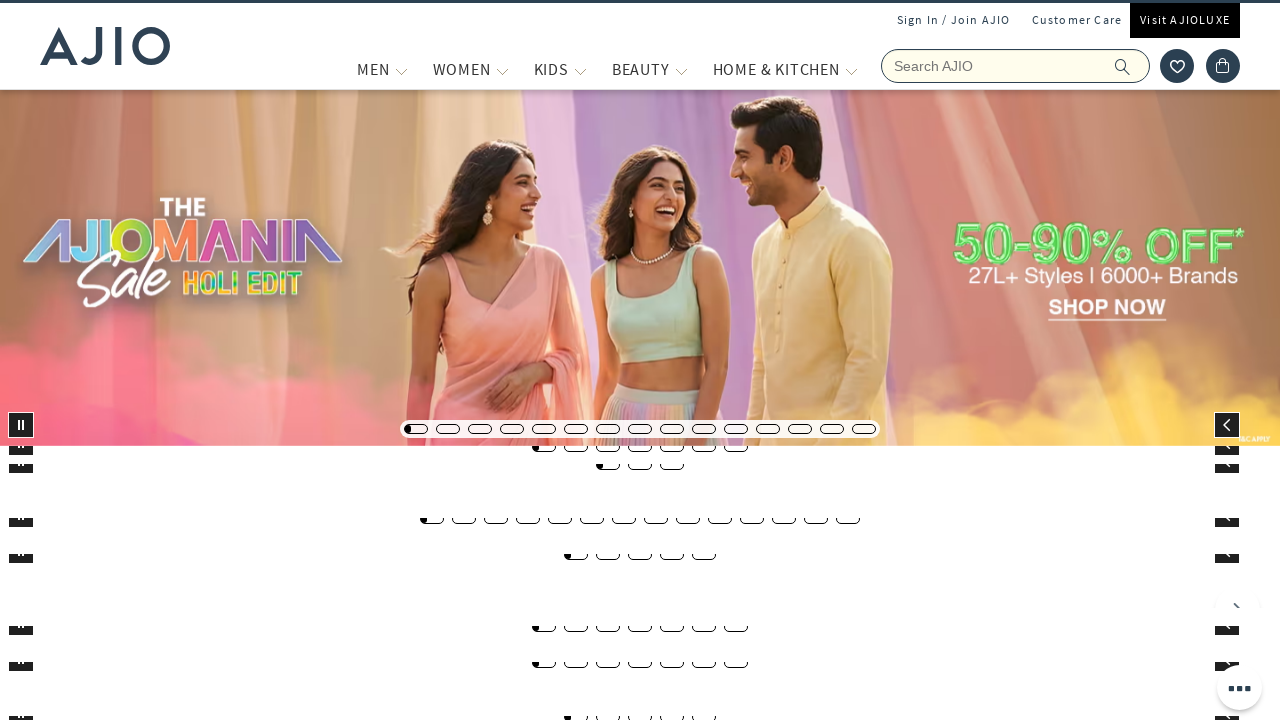

Navigated to AJIO e-commerce website
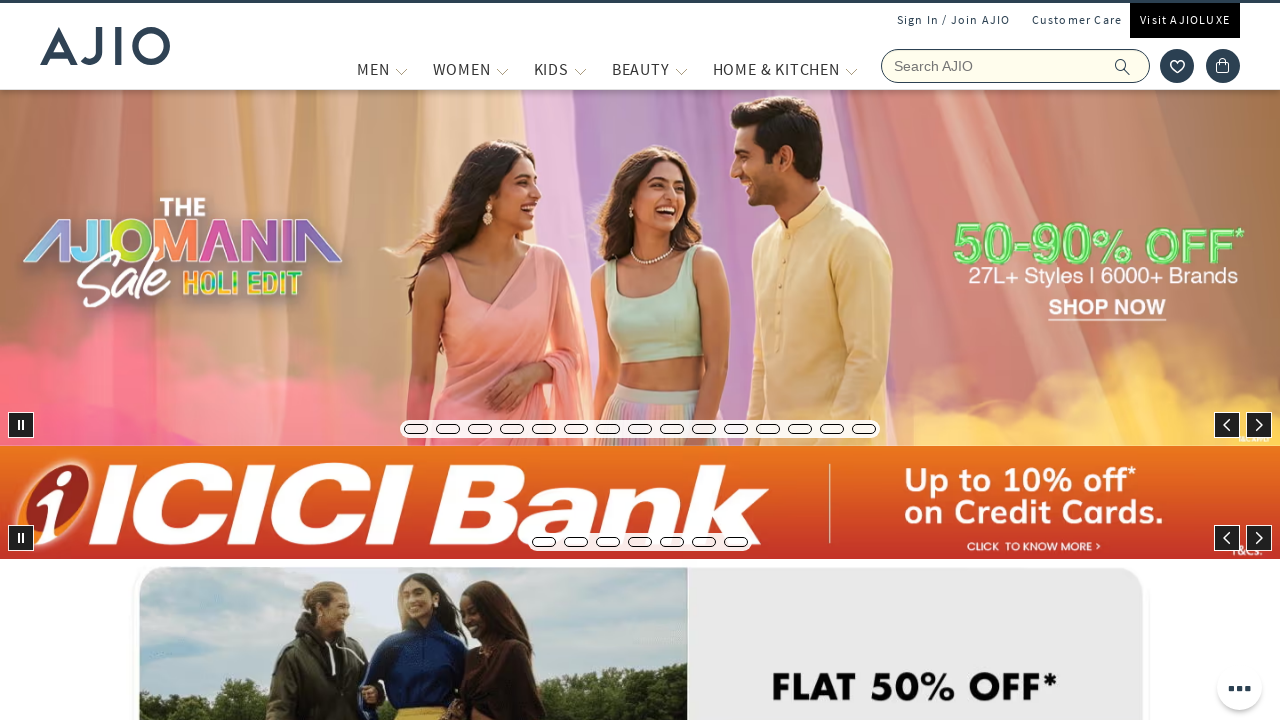

Hovered over WOMEN navigation menu item to trigger dropdown at (462, 69) on xpath=//span[text()='WOMEN']
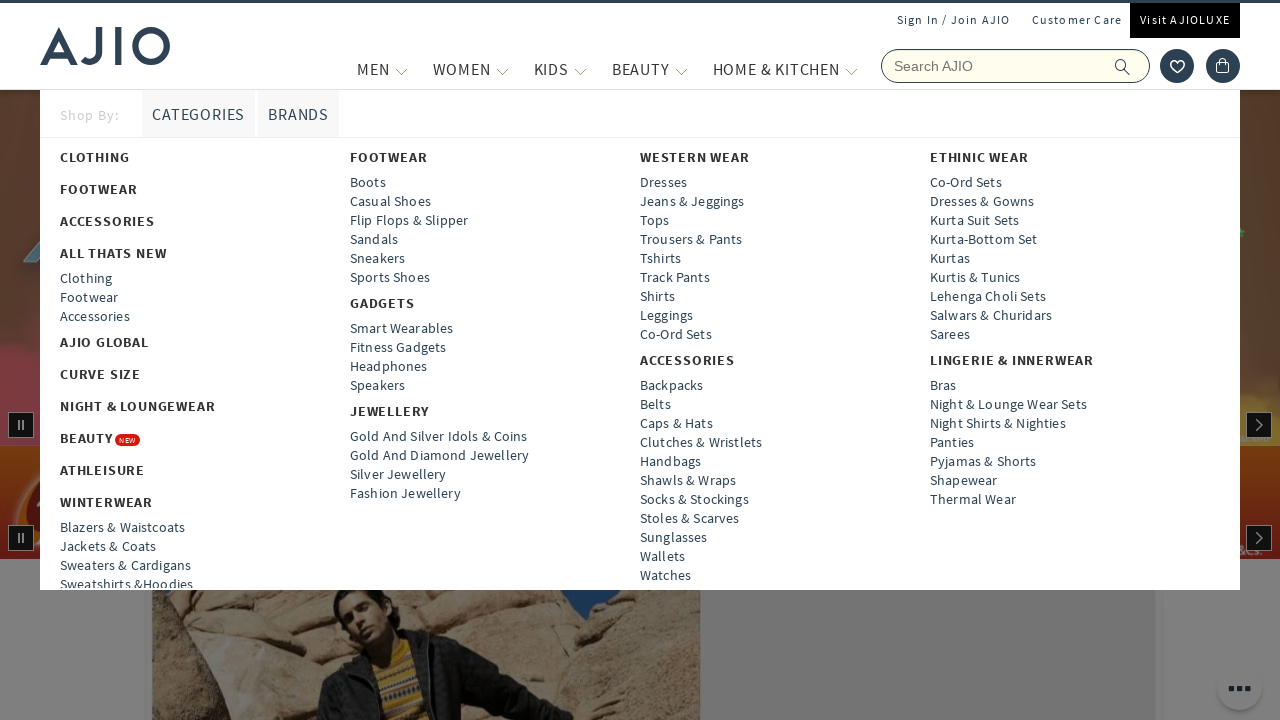

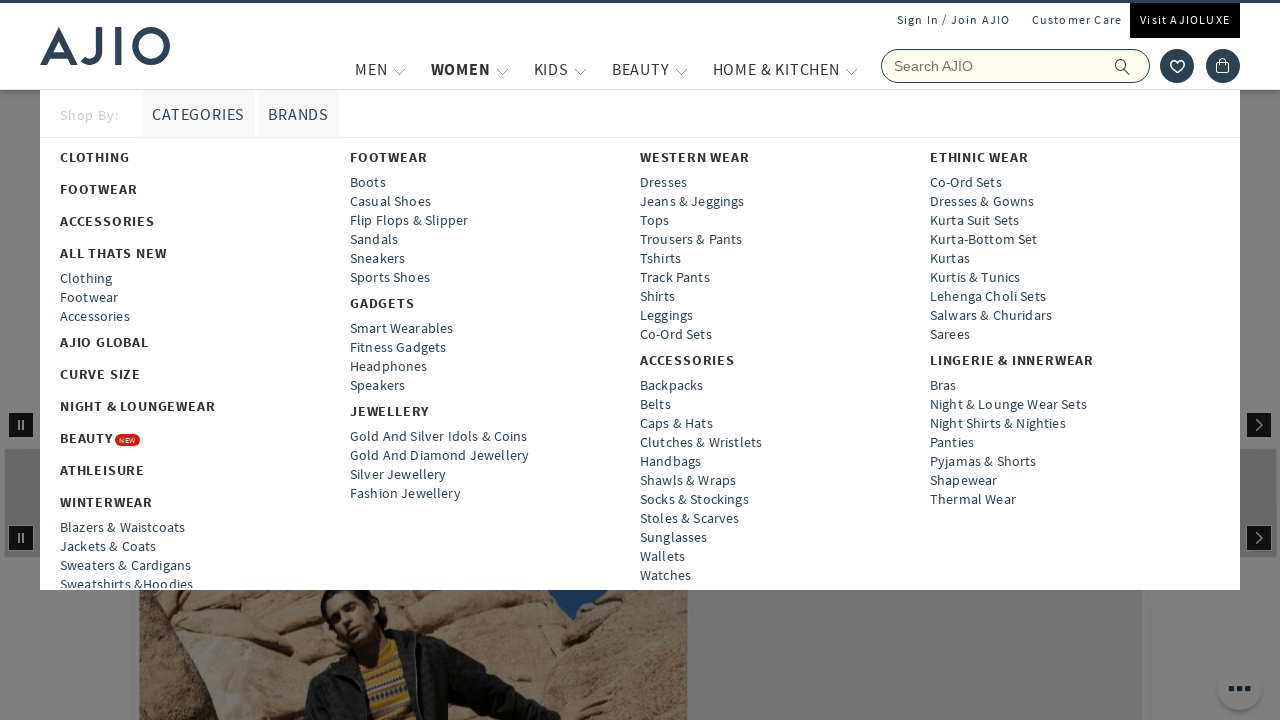